Navigates to the login page and maximizes the browser window

Starting URL: https://www.automationexercise.com/login

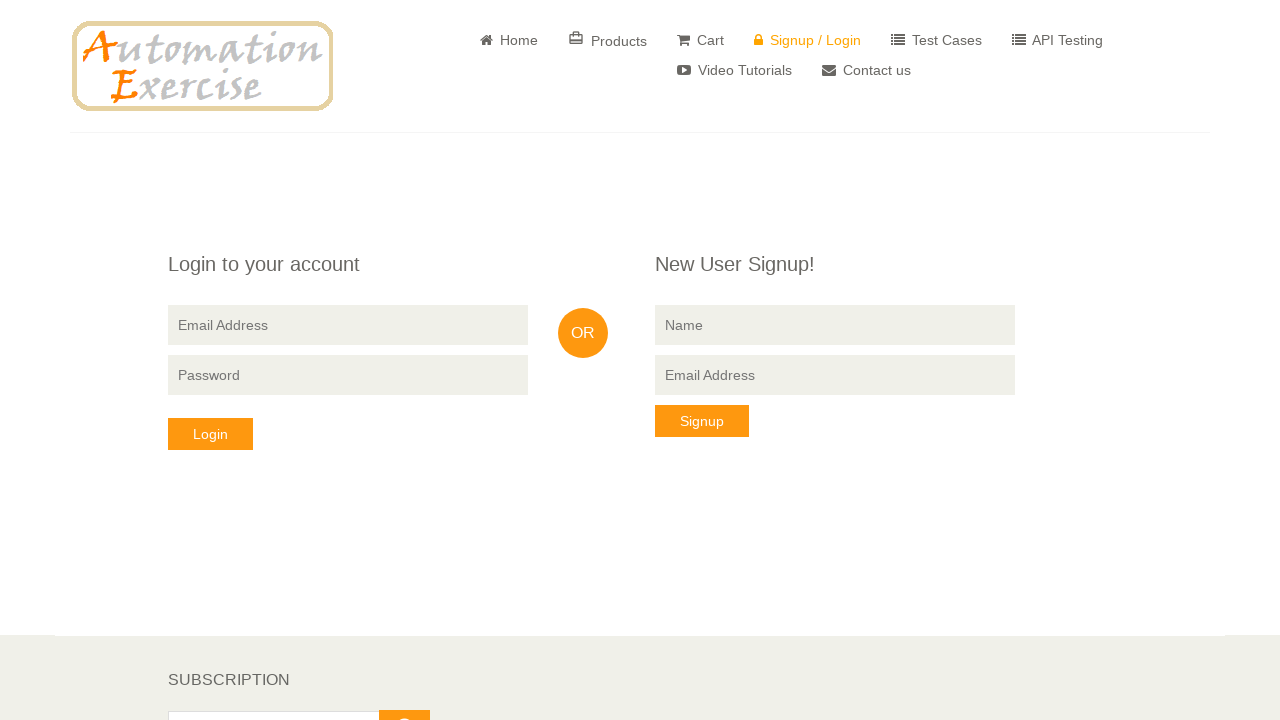

Login page loaded and network idle
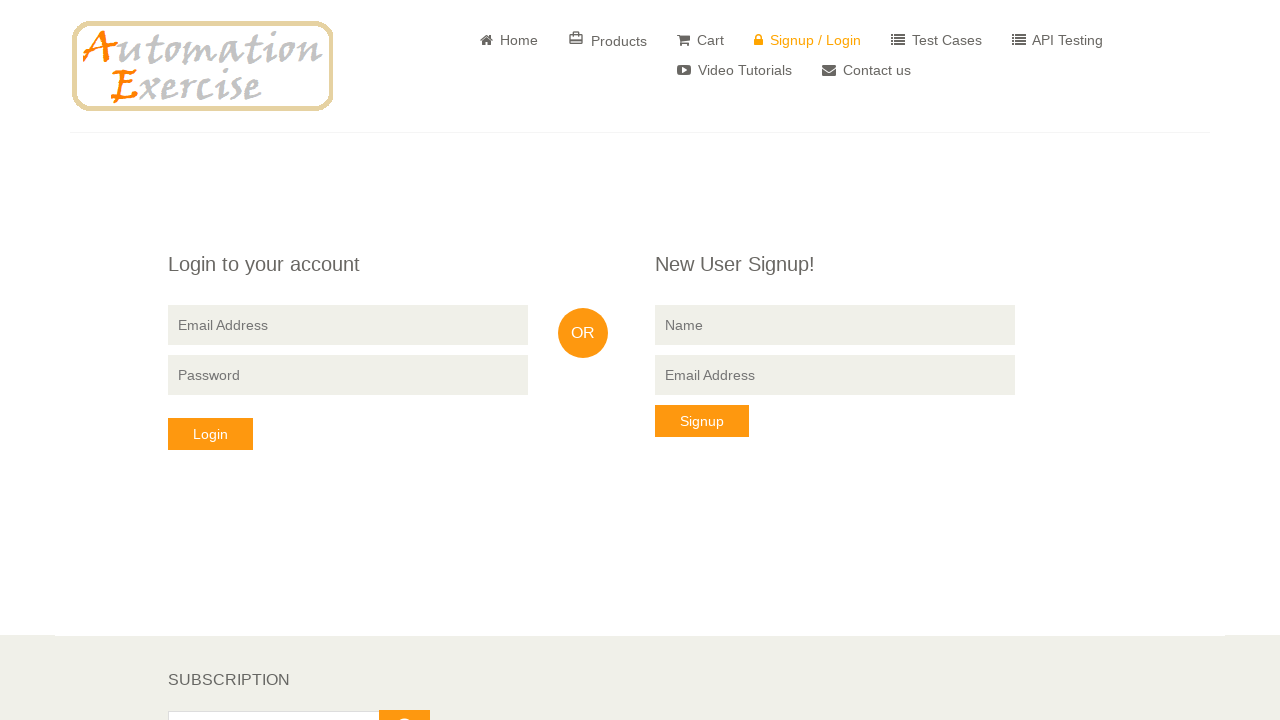

Browser window maximized to 1920x1080
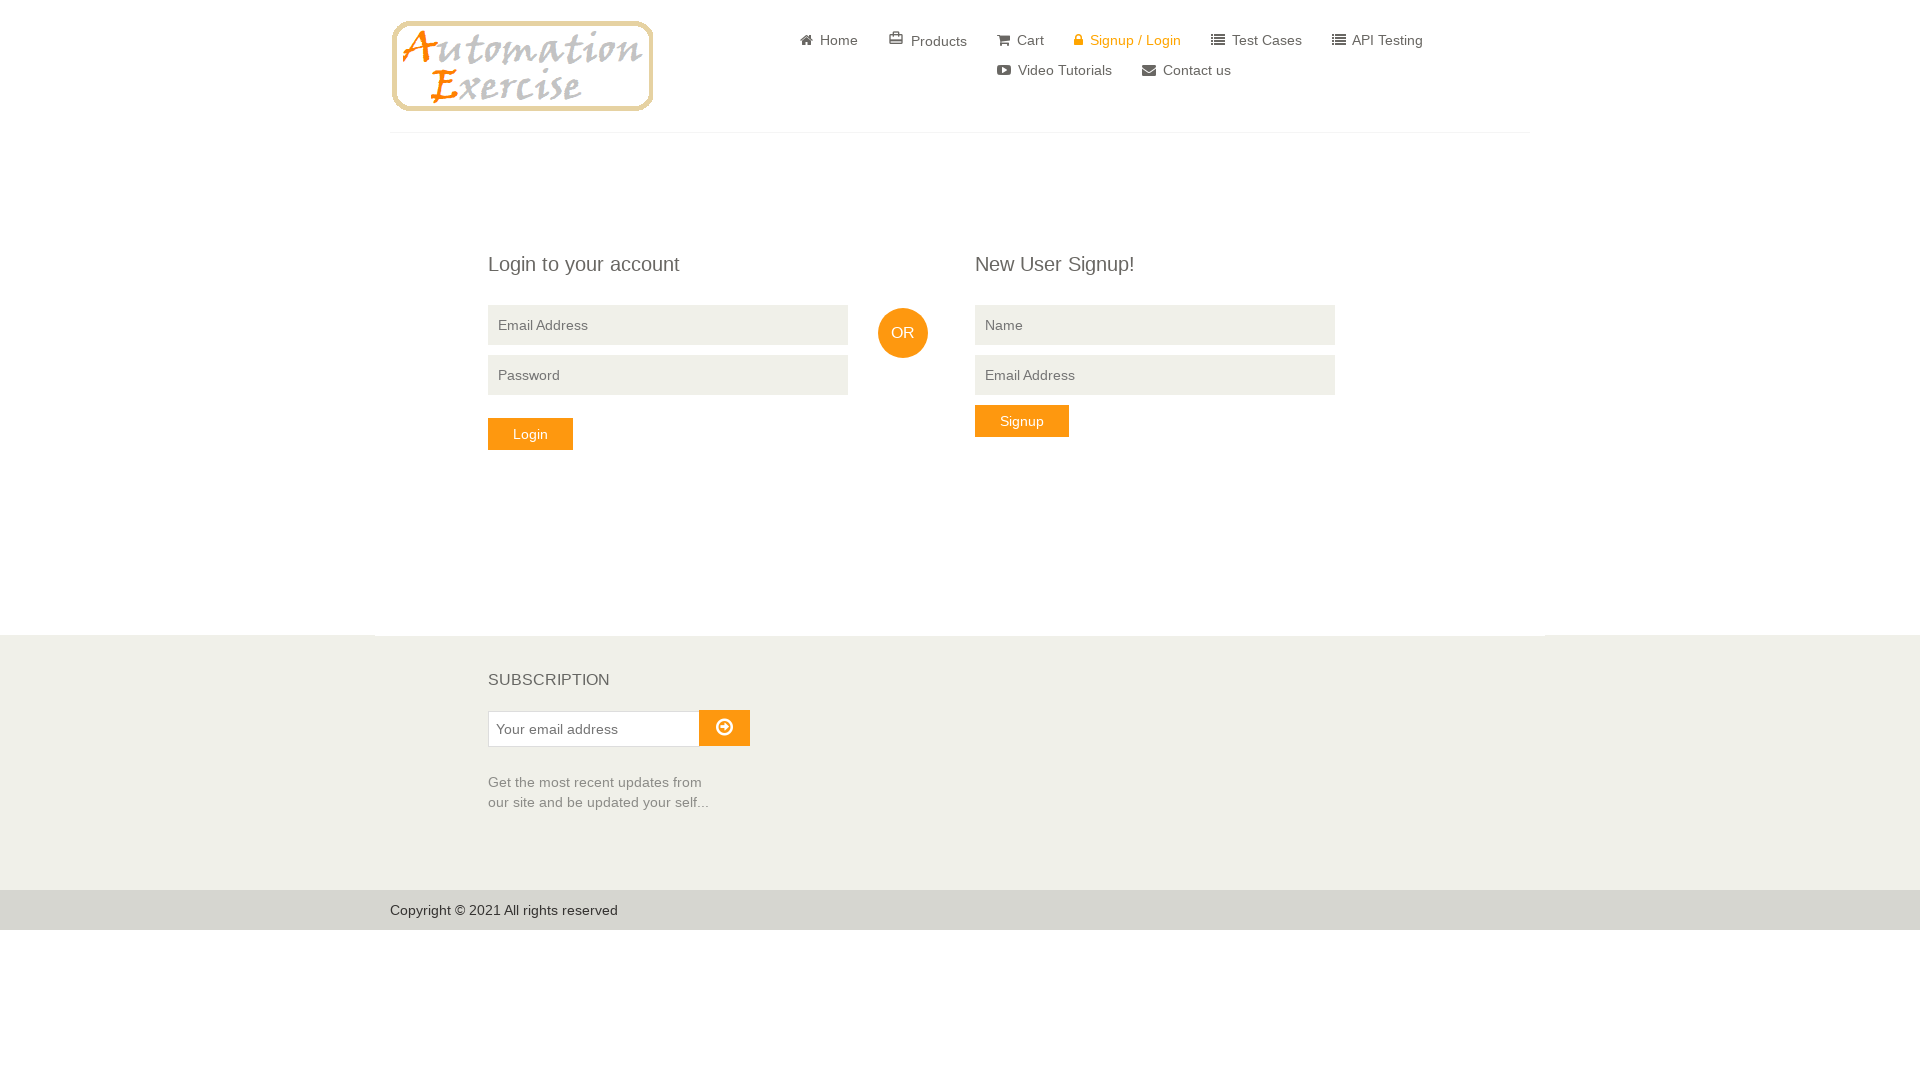

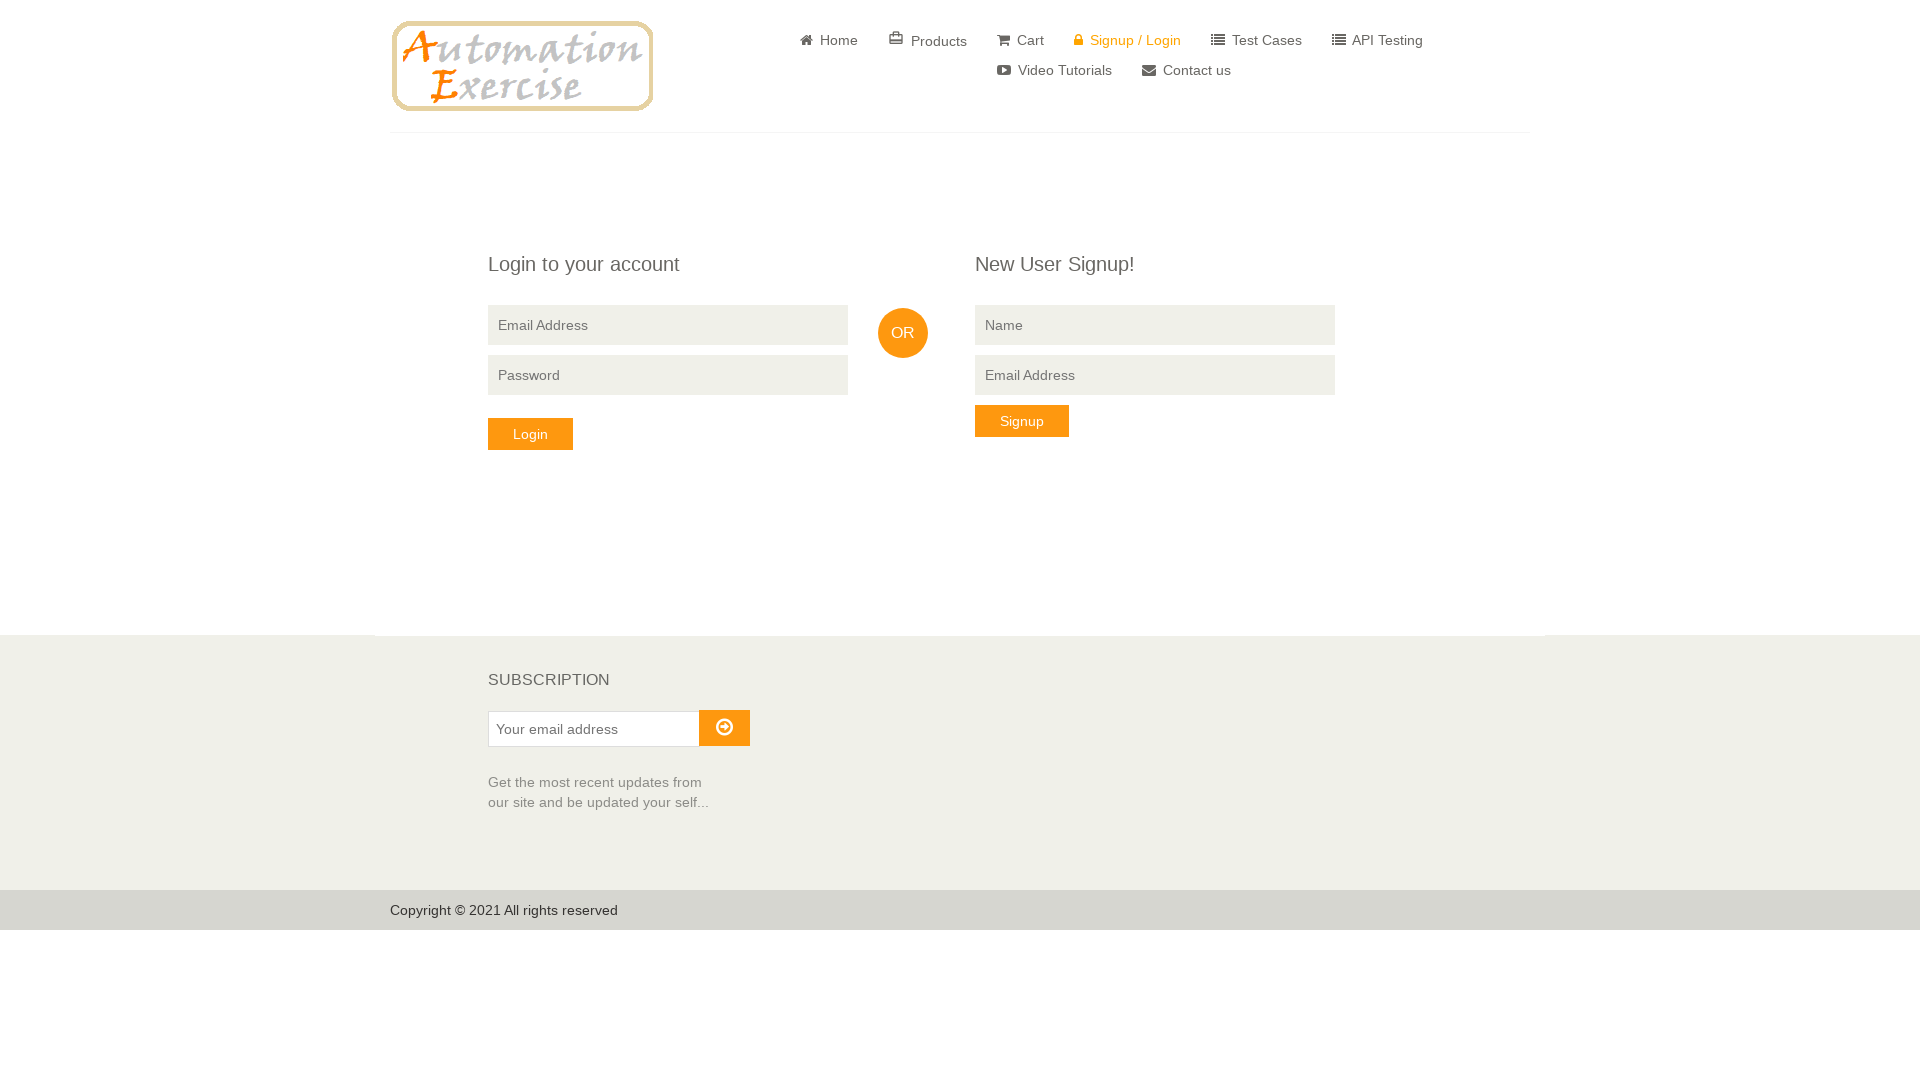